Tests right-click context menu functionality and hover interactions on a jQuery context menu demo page

Starting URL: https://swisnl.github.io/jQuery-contextMenu/demo.html

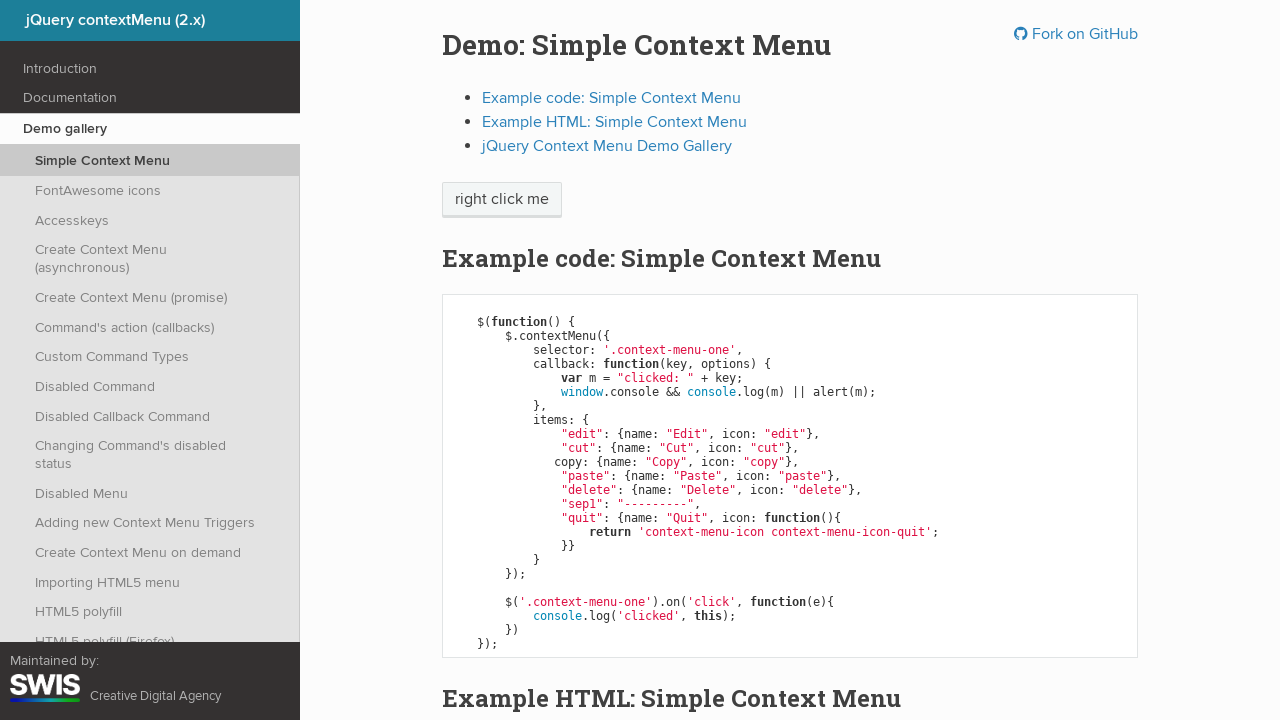

Navigated to jQuery context menu demo page
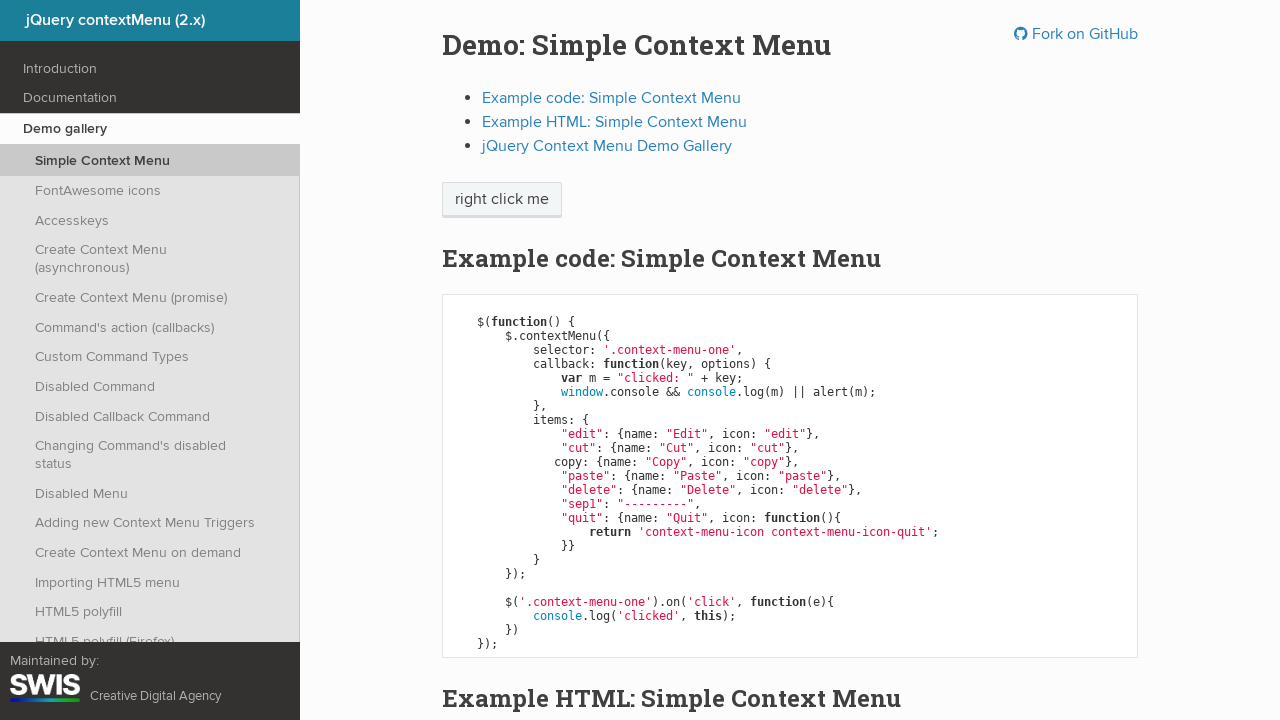

Right-clicked on context menu trigger element at (502, 200) on .context-menu-one
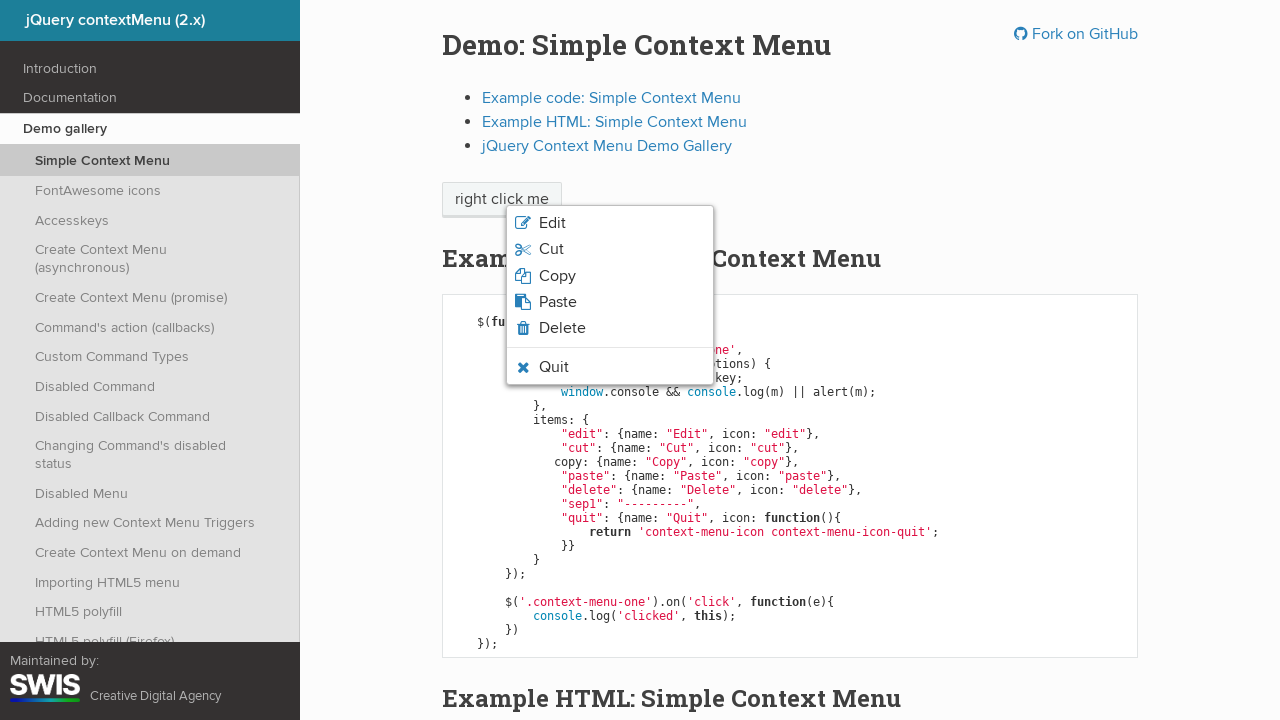

Context menu appeared and is visible
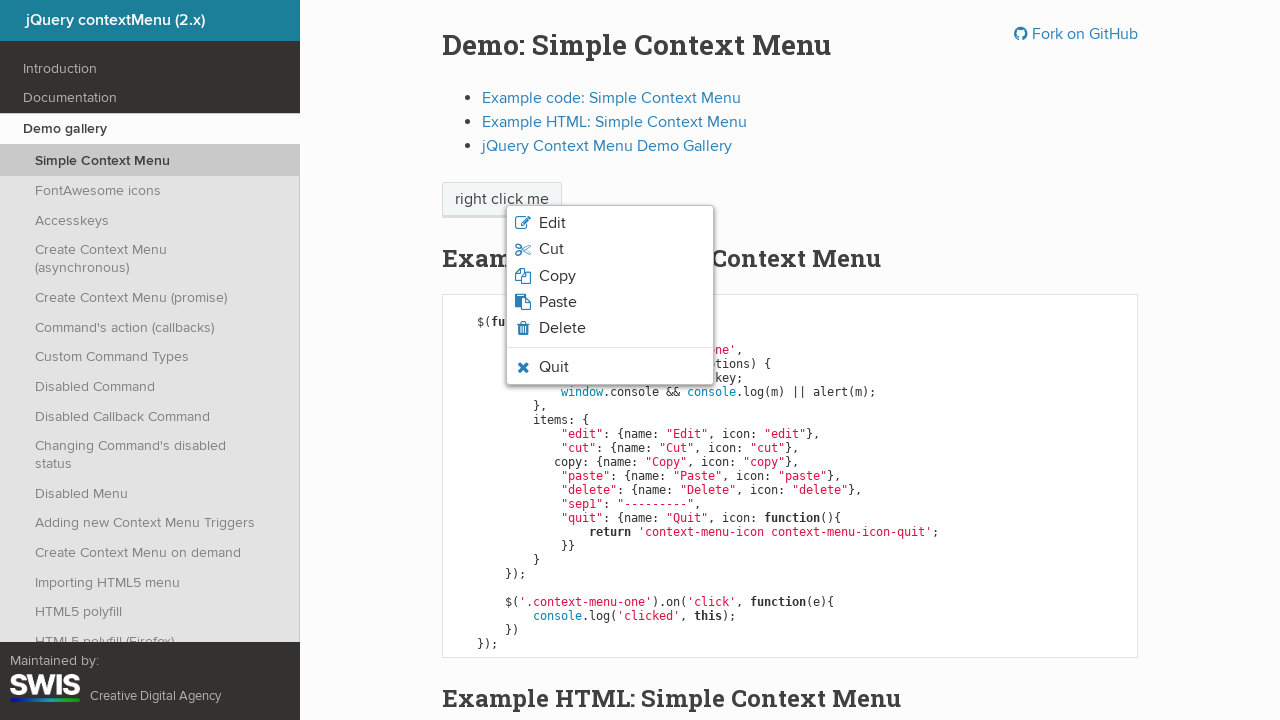

Hovered over Edit menu option at (552, 223) on .context-menu-item span:has-text("Edit")
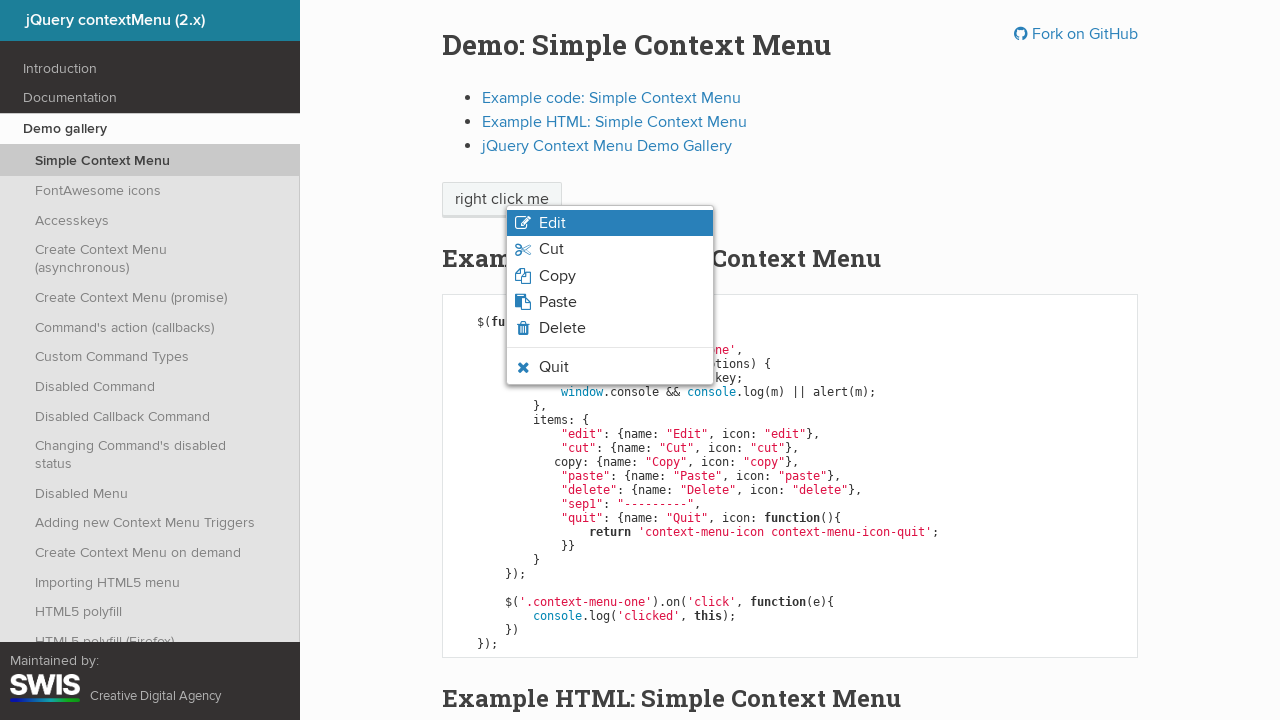

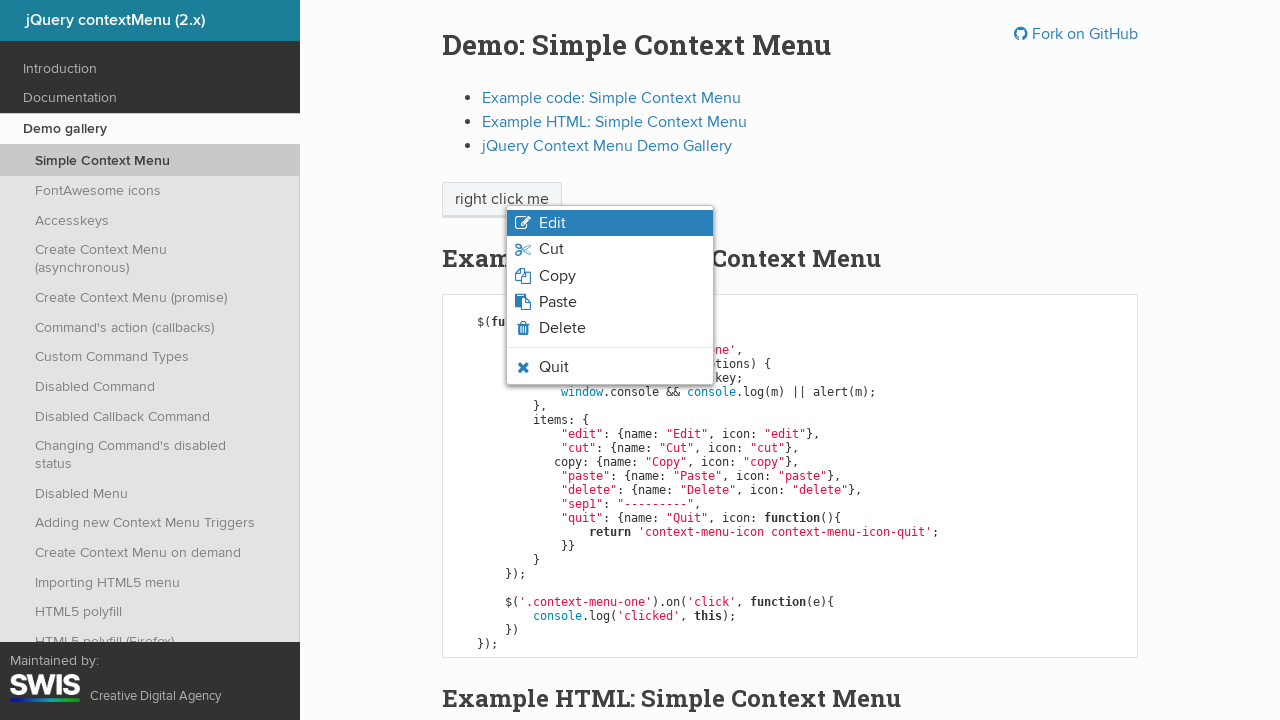